Tests handling of JavaScript prompt dialogs by clicking a button that triggers a prompt, entering text, and verifying the result

Starting URL: https://the-internet.herokuapp.com/javascript_alerts

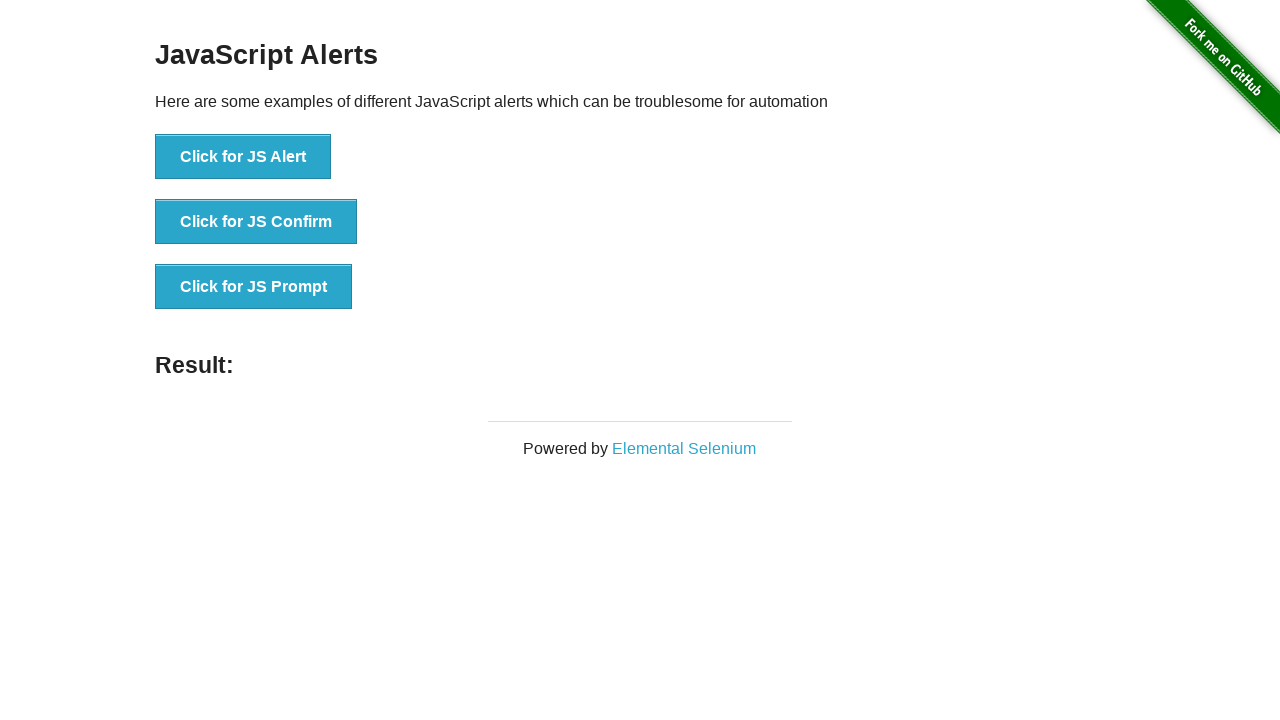

Set up dialog handler to accept prompt with text 'Automate'
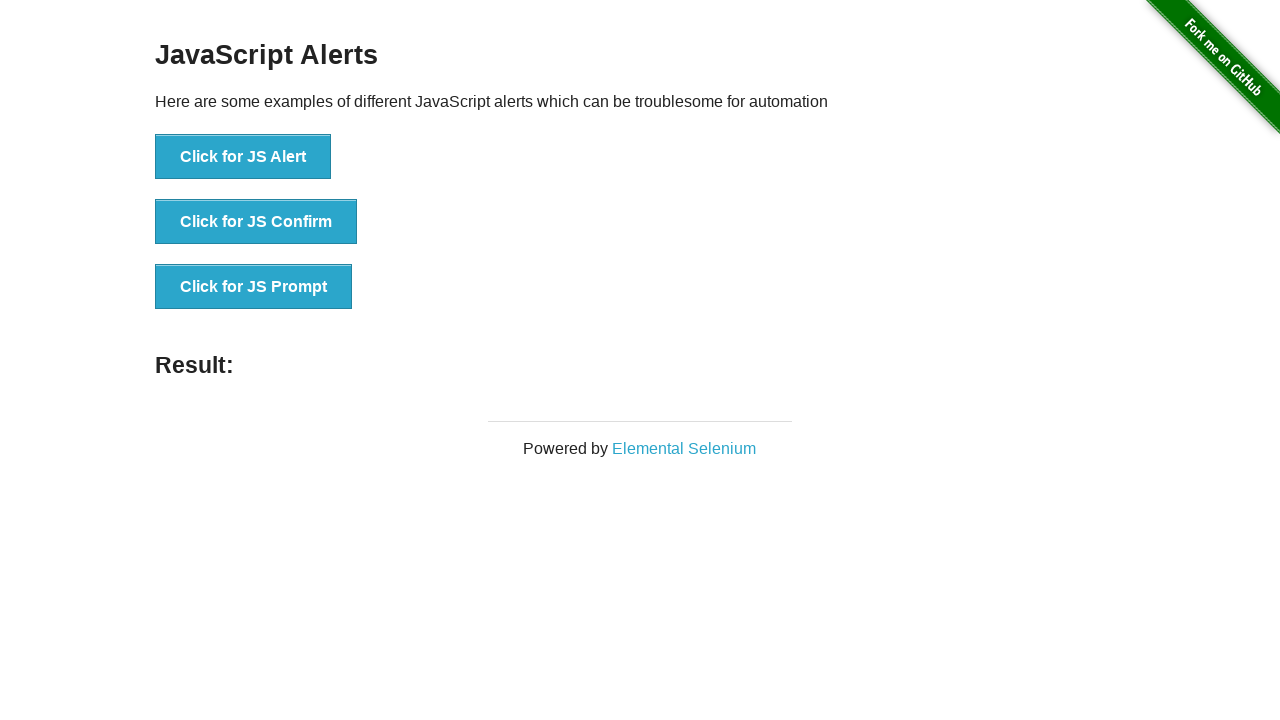

Clicked button to trigger JavaScript prompt dialog at (254, 287) on button[onclick='jsPrompt()']
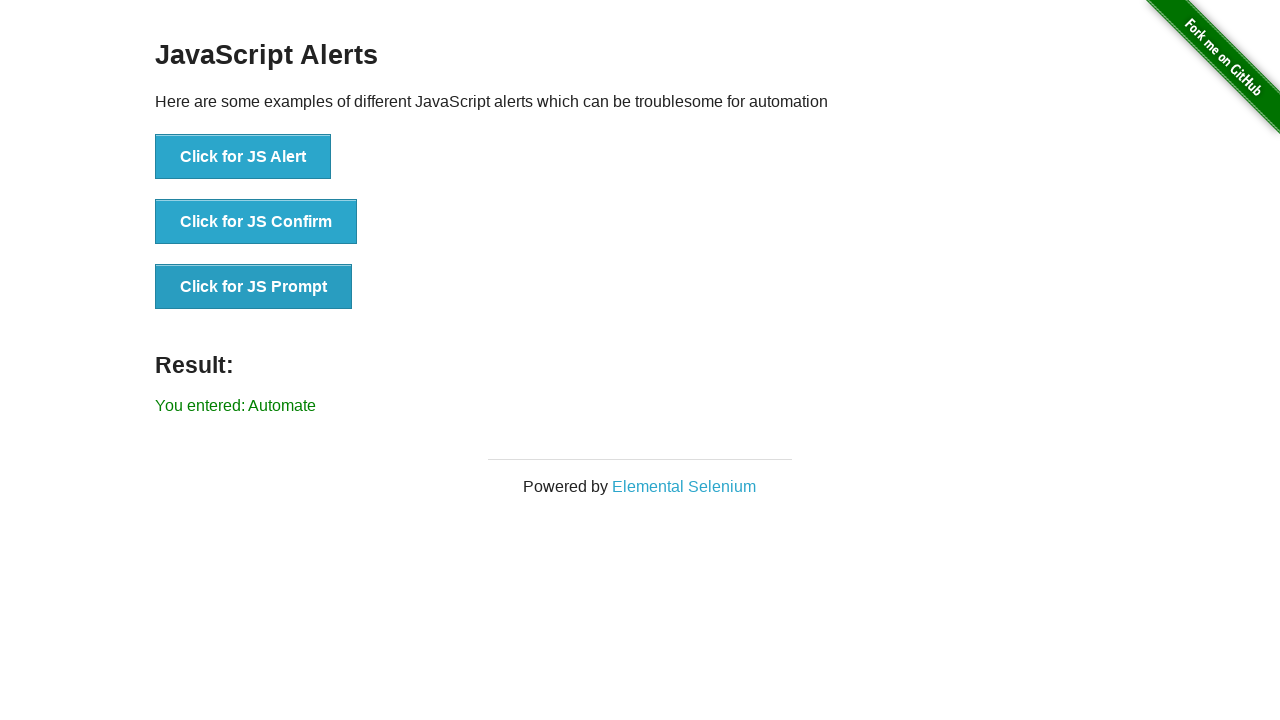

Prompt result element loaded and visible
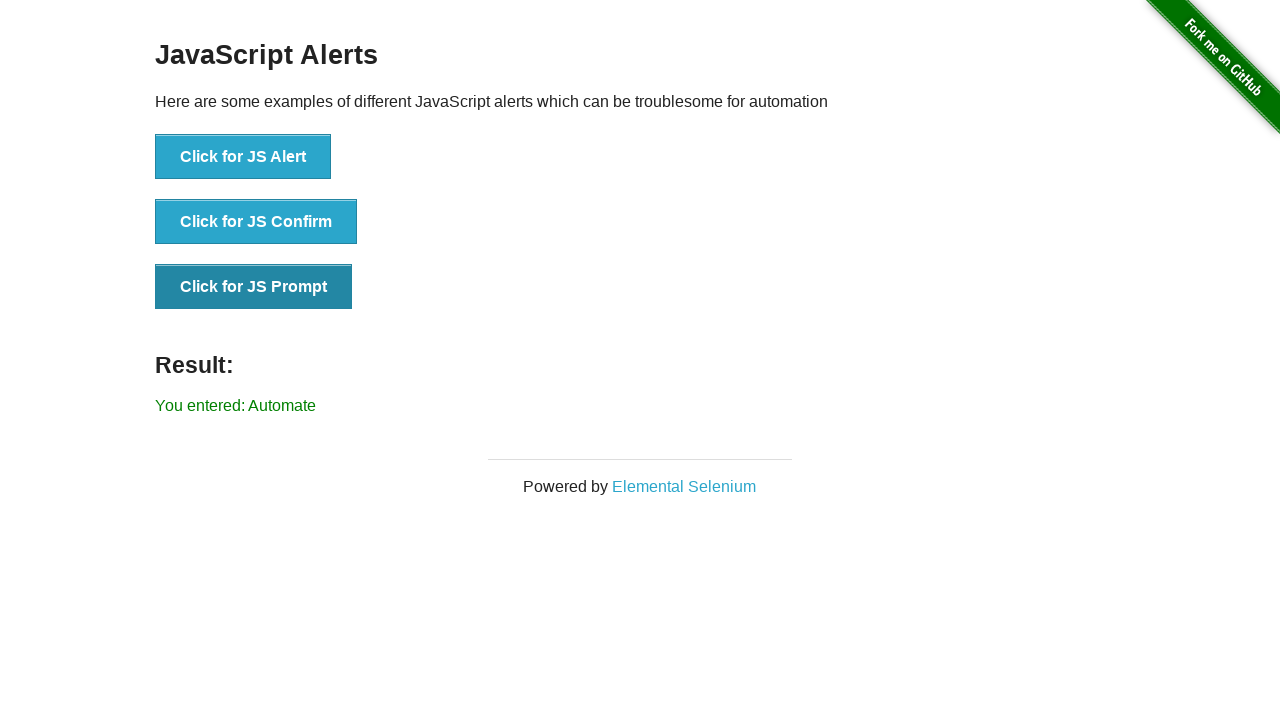

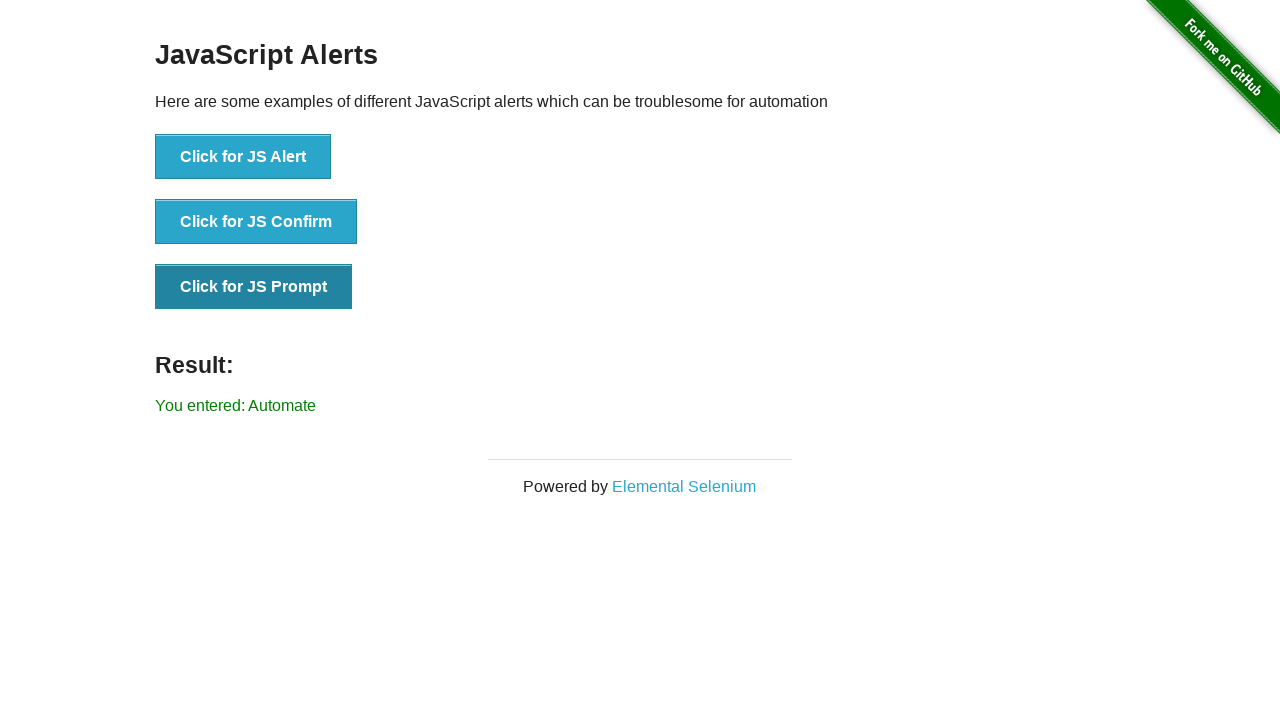